Tests various mouse actions including clicking a submit button that opens a new window, then performs drag-and-drop, right-click, double-click, and hover actions, verifying success messages for each.

Starting URL: https://claruswaysda.github.io/submit-button.html

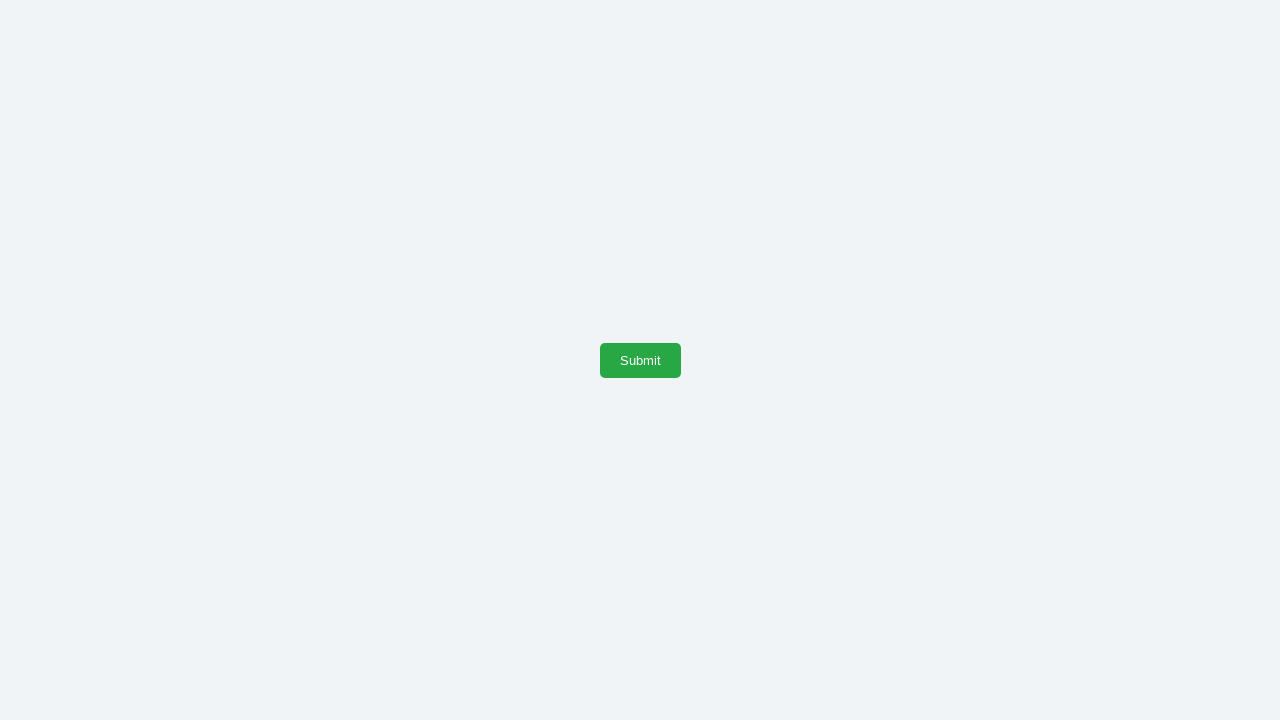

Clicked submit button to open new window at (640, 360) on #submitButton
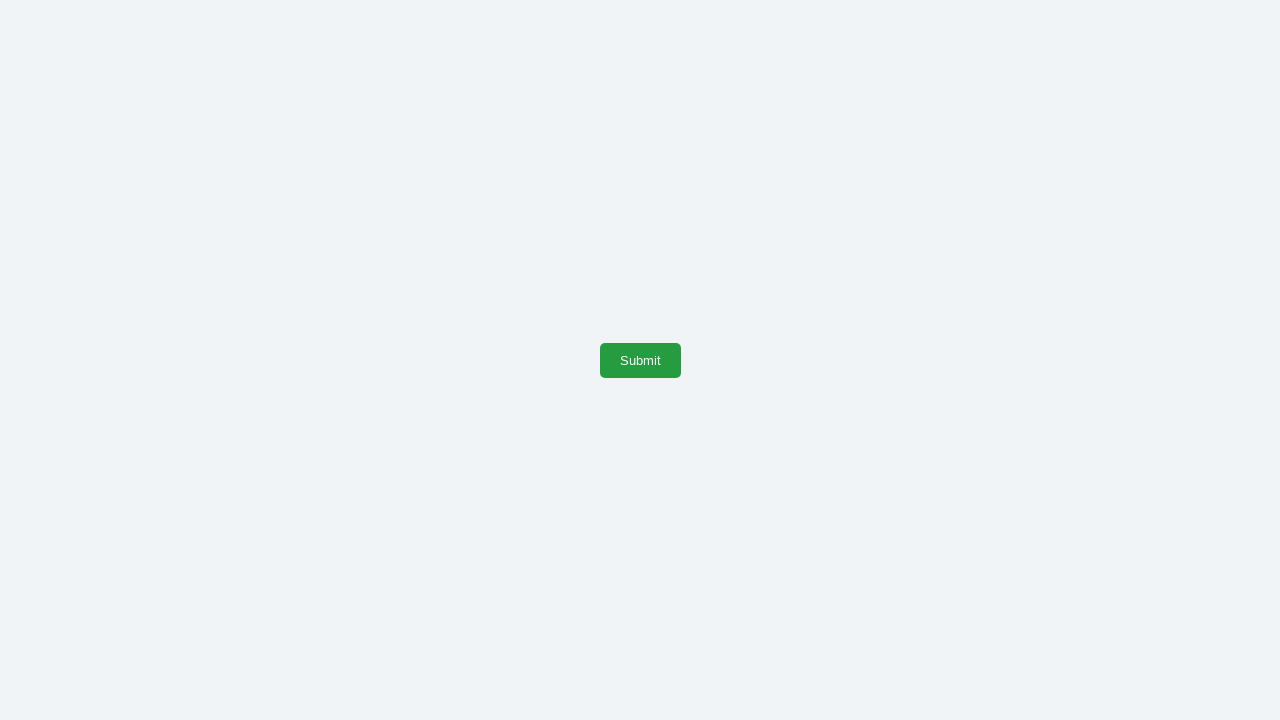

New page loaded successfully
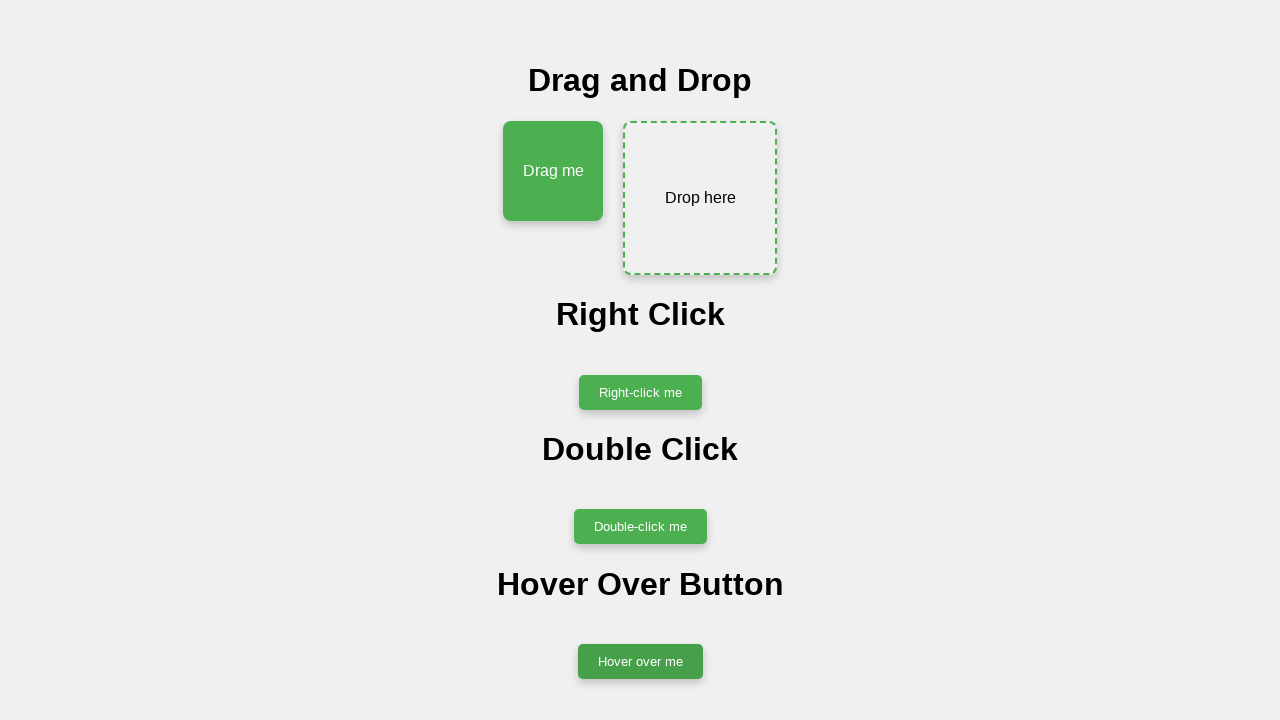

Verified URL contains 'actionsClickDrag'
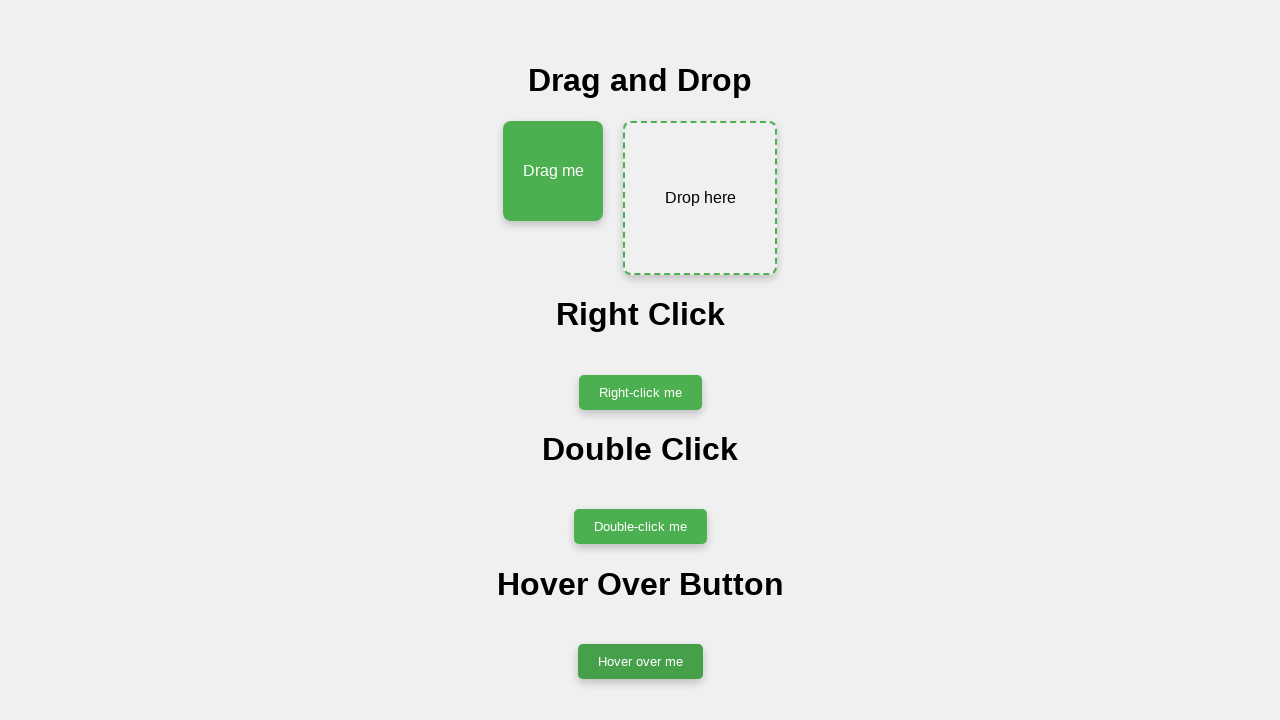

Performed drag-and-drop action from #drag1 to #drop1 at (700, 198)
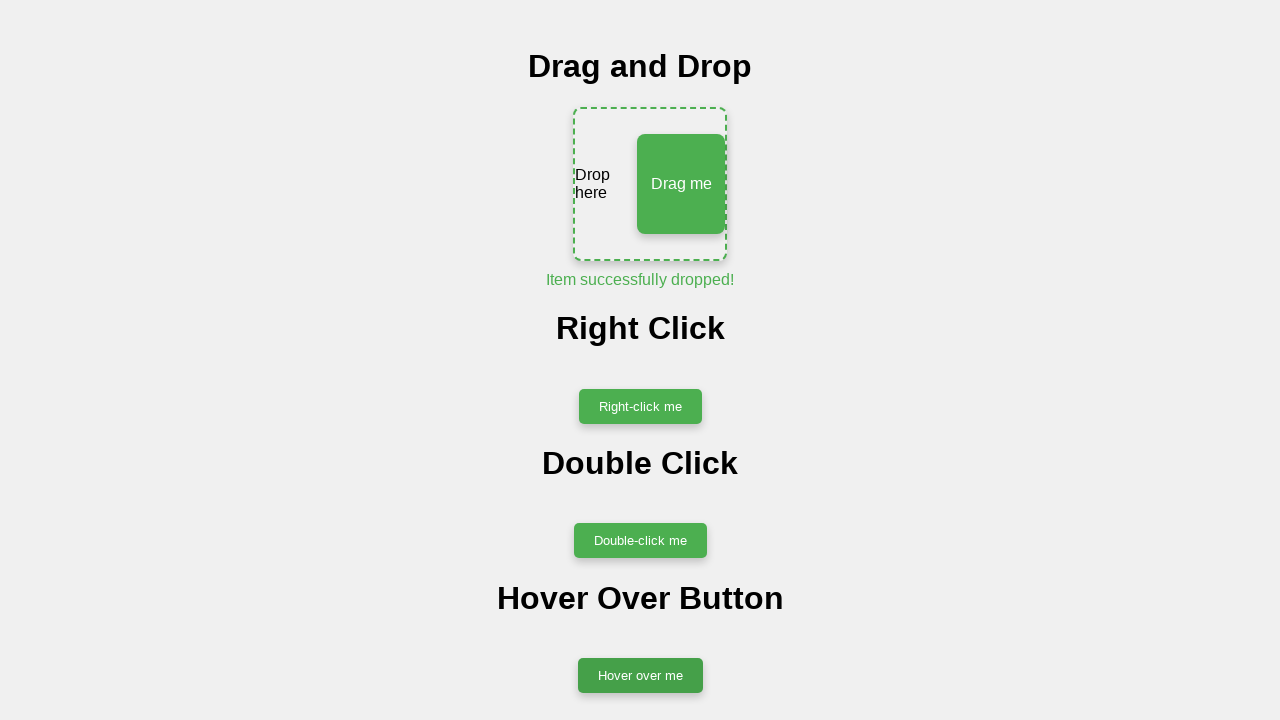

Performed right-click on #showSuccessButton at (640, 406) on #showSuccessButton
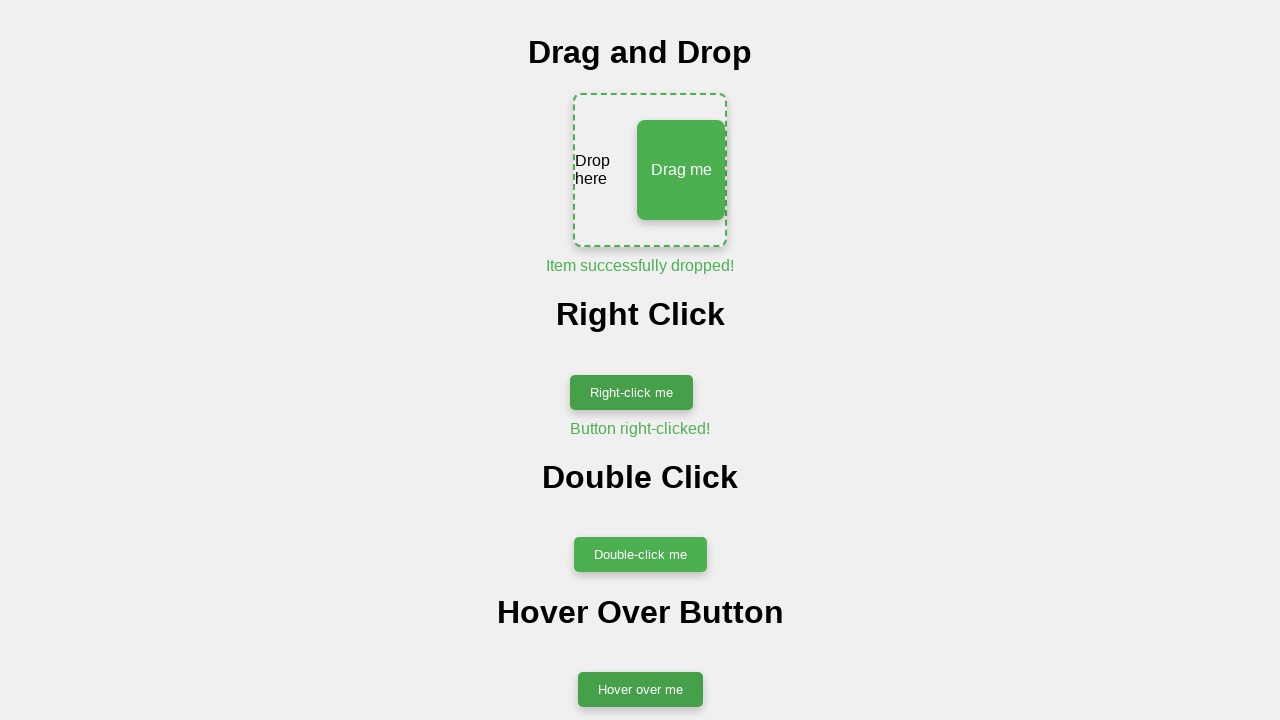

Right-click success message appeared
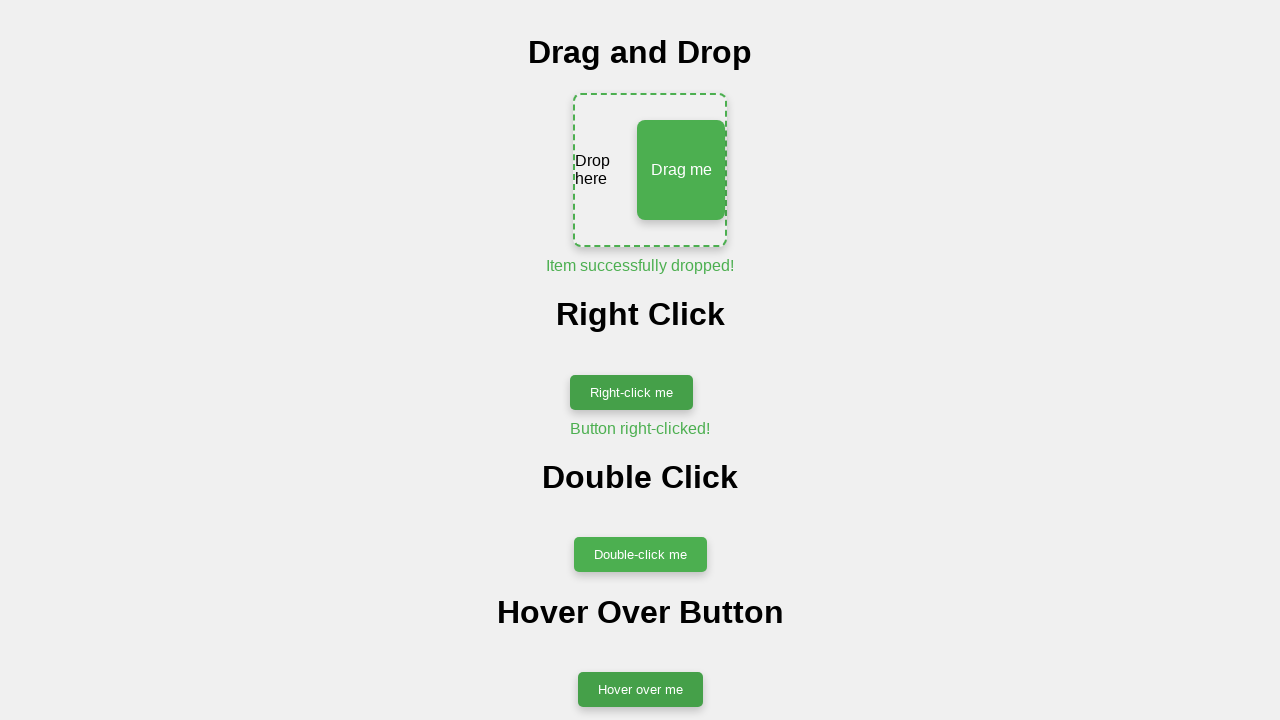

Performed double-click on #doubleClickButton at (640, 555) on #doubleClickButton
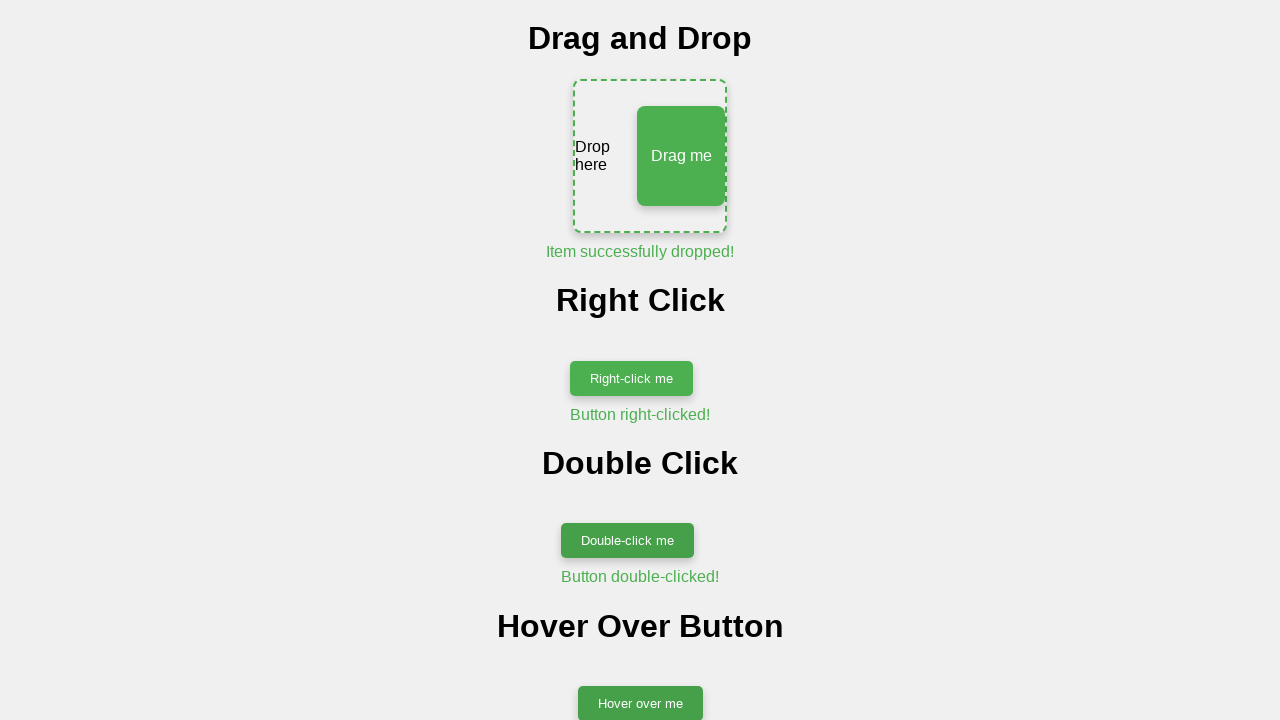

Double-click success message appeared
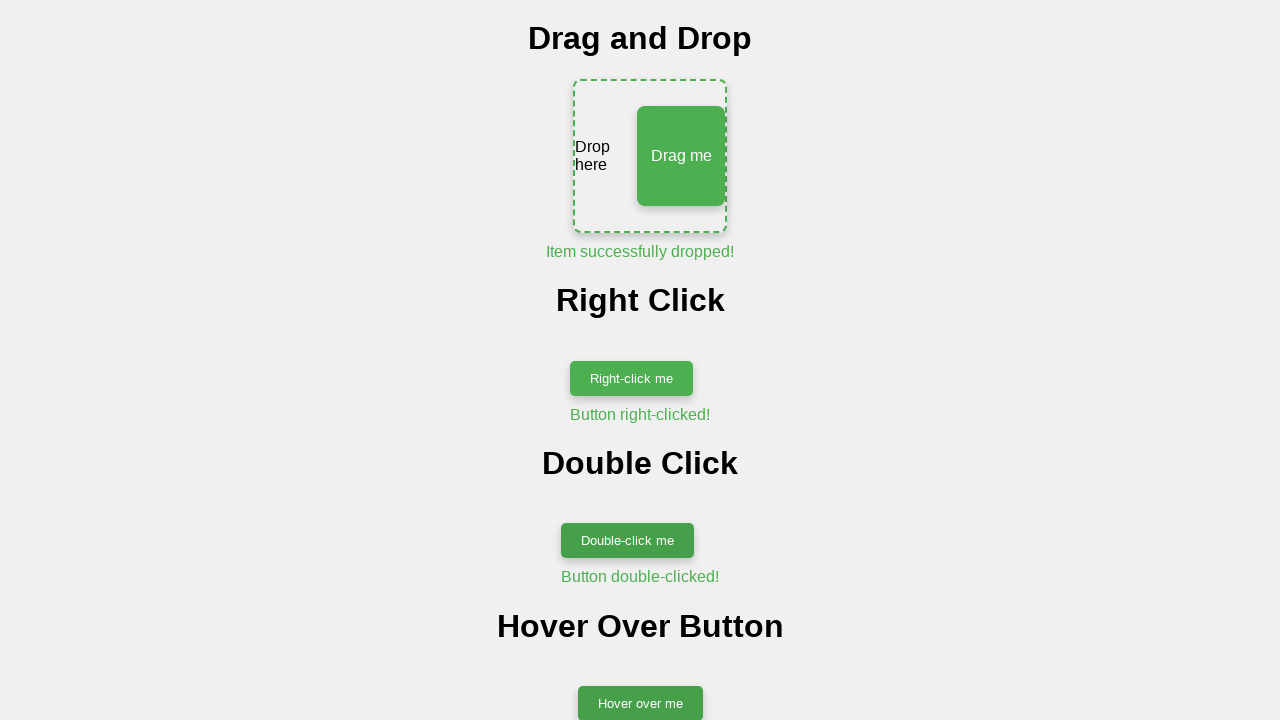

Performed hover action on #hoverButton at (640, 425) on #hoverButton
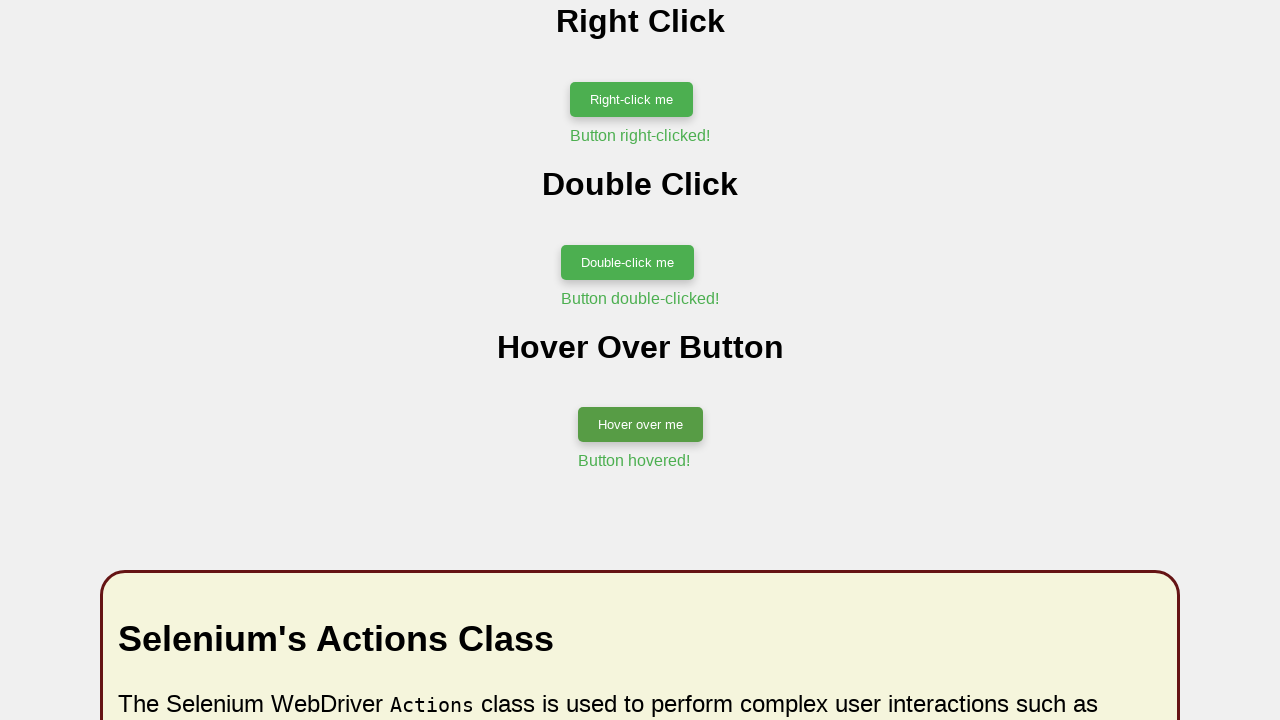

Hover success message appeared
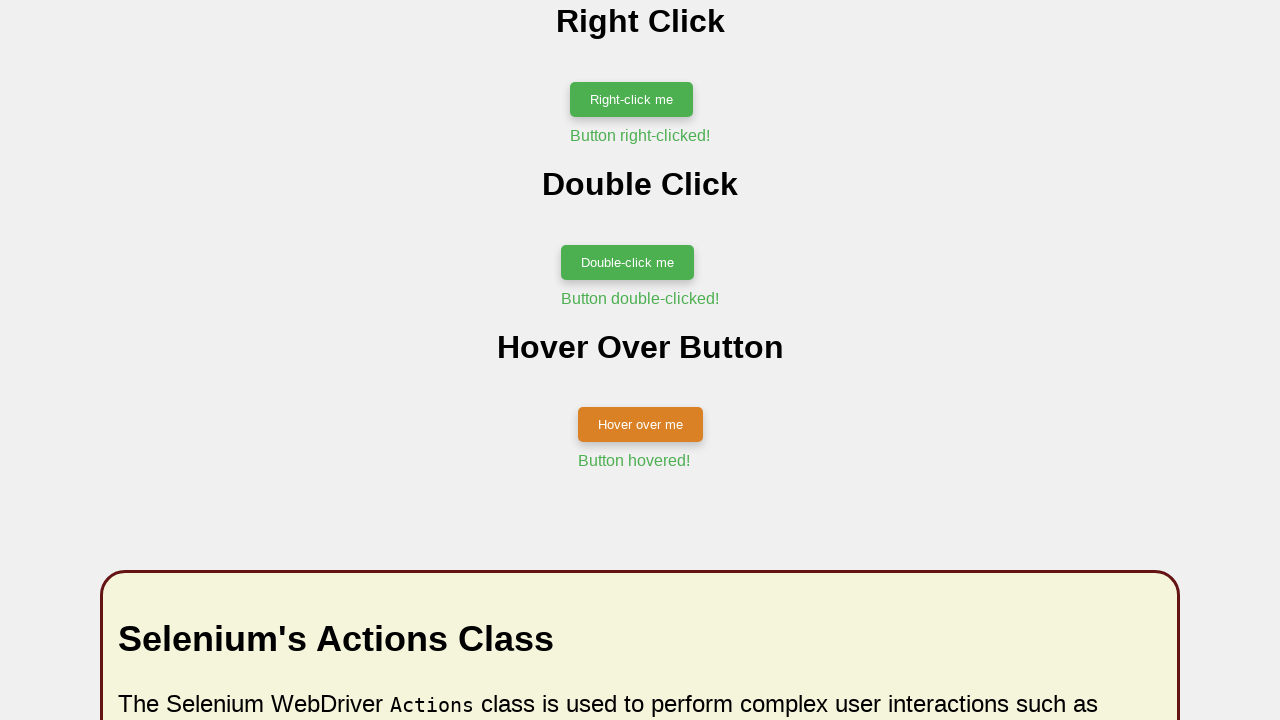

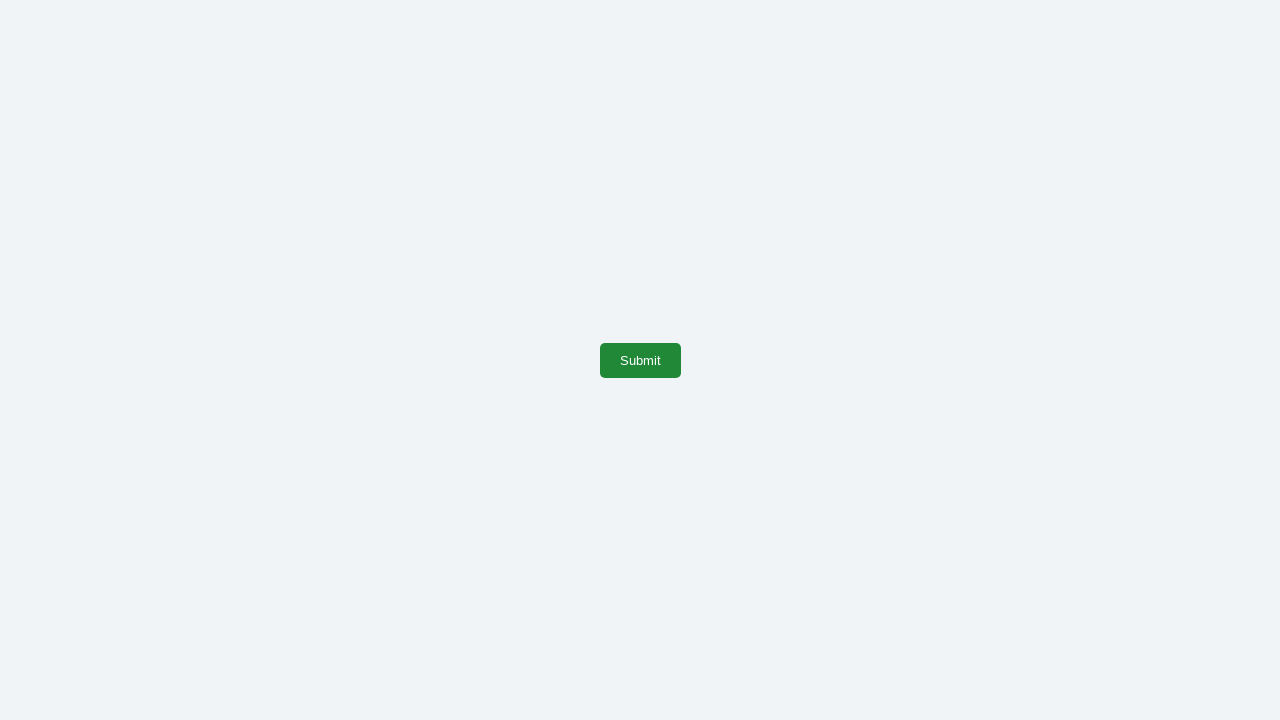